Tests drag and drop functionality on jQuery UI demo page by dragging an element and dropping it onto a target area

Starting URL: https://jqueryui.com/droppable/

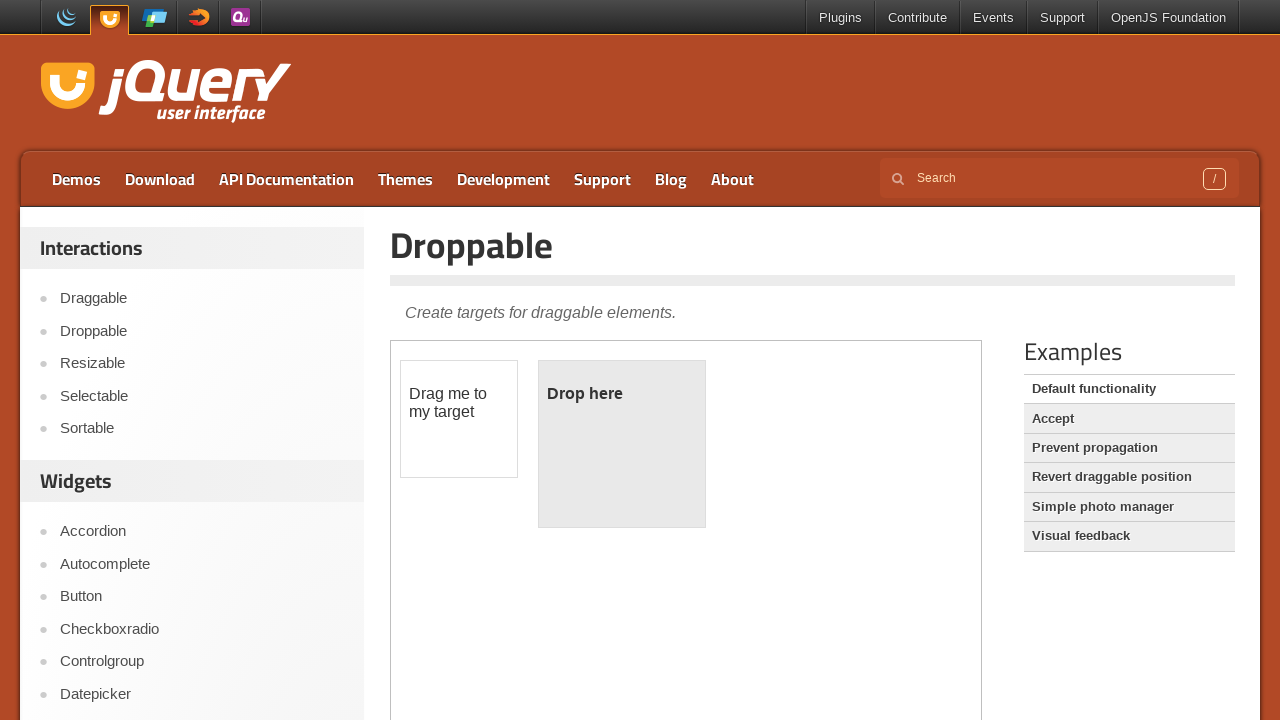

Located the demo iframe for jQuery UI droppable test
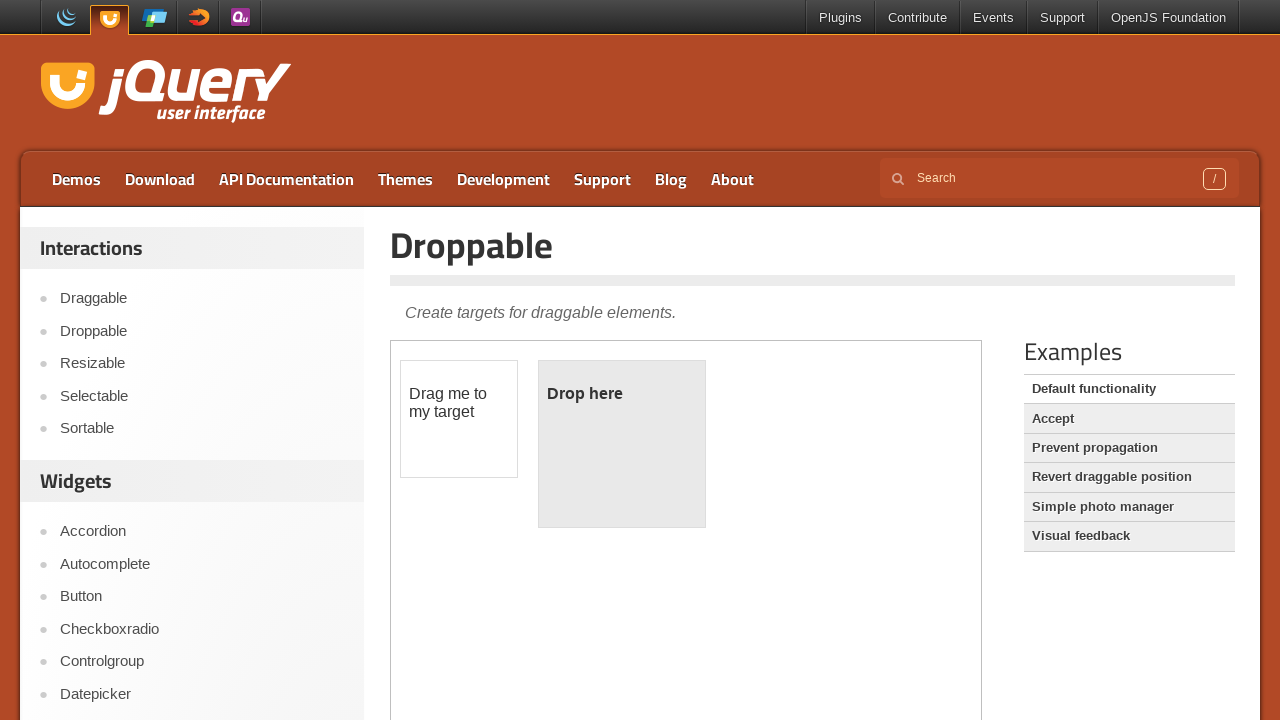

Located the draggable element
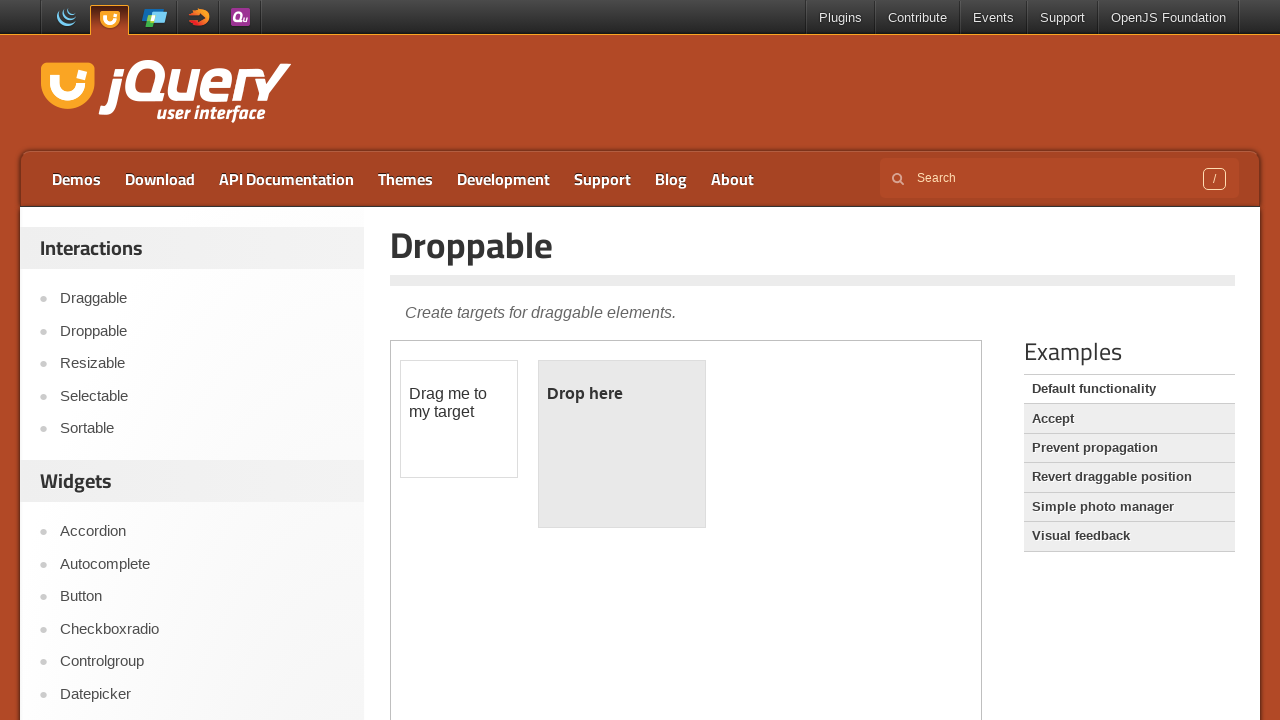

Located the droppable target area
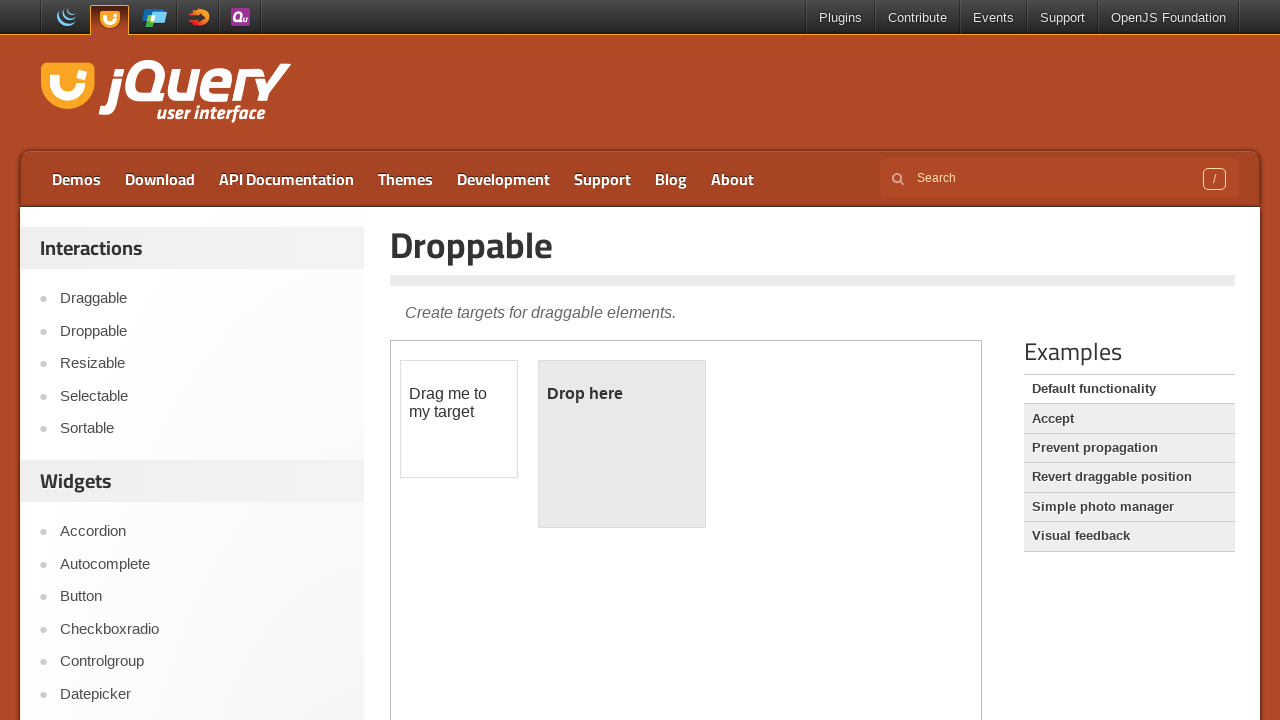

Dragged the draggable element and dropped it onto the droppable target at (622, 444)
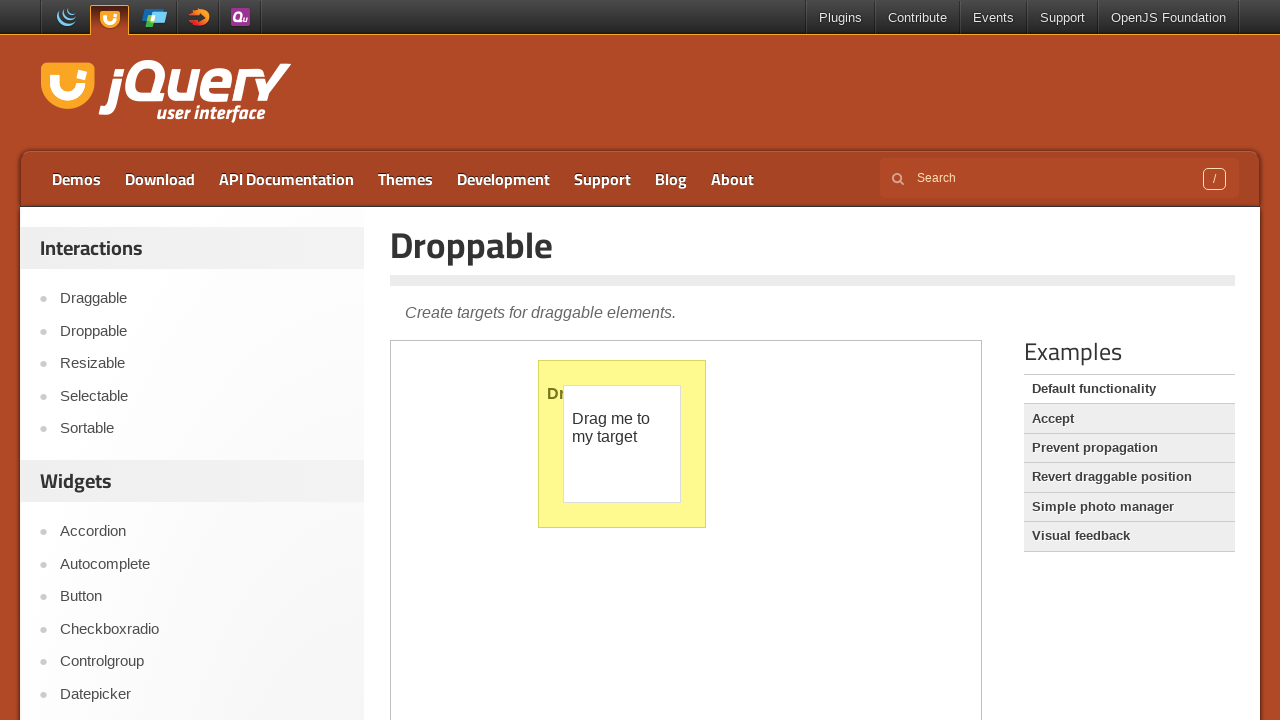

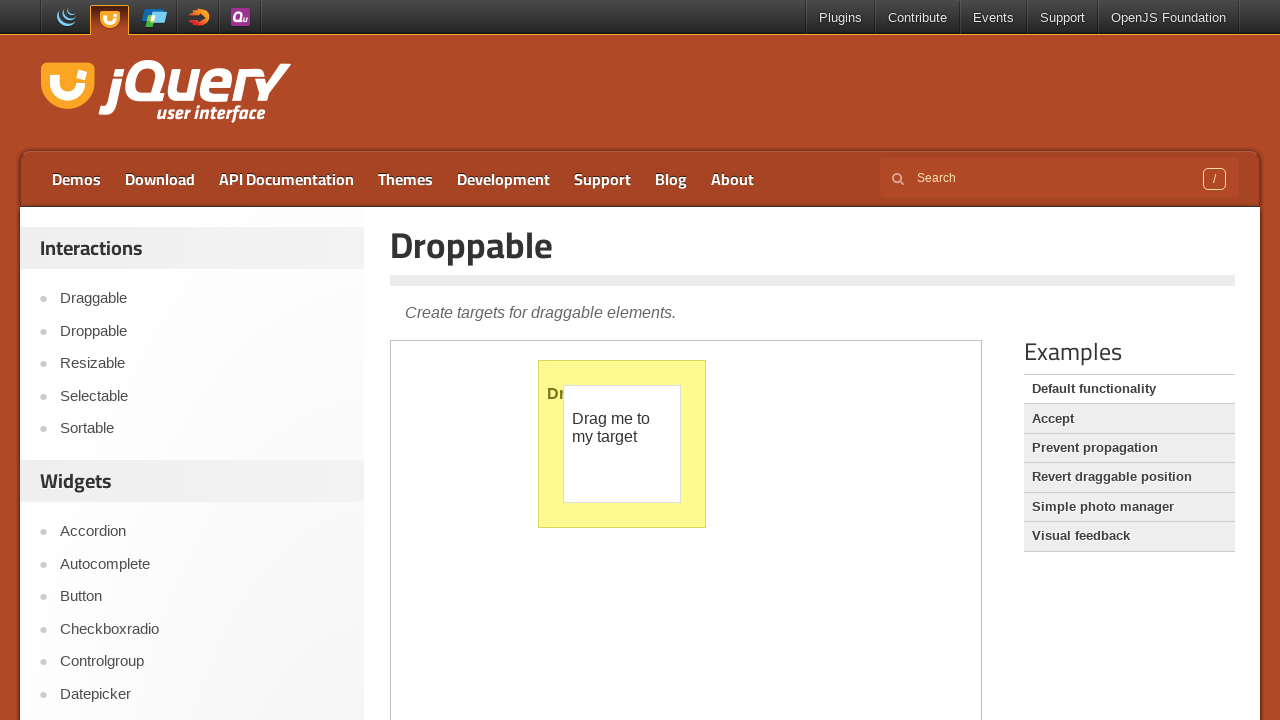